Tests the login form validation by clicking the login button without entering credentials and verifying that a warning message is displayed.

Starting URL: https://login1.nextbasecrm.com/?login=yes

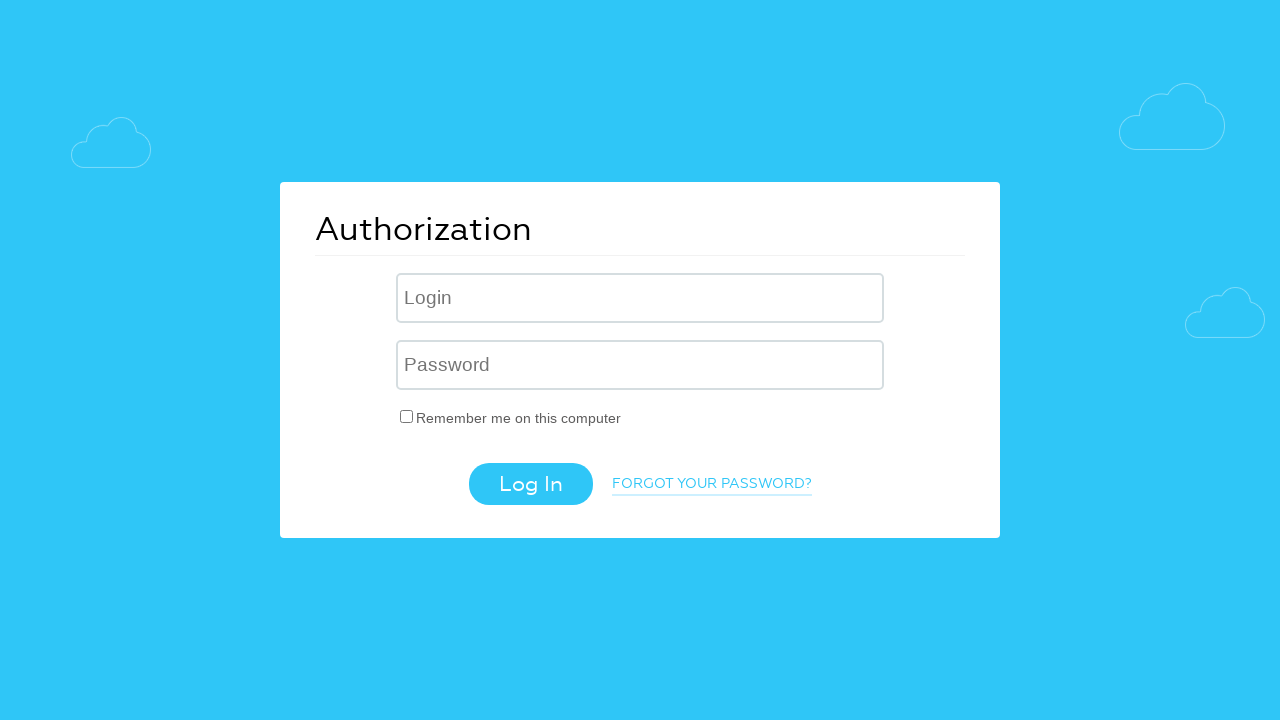

Clicked login button without entering credentials at (530, 484) on .login-btn
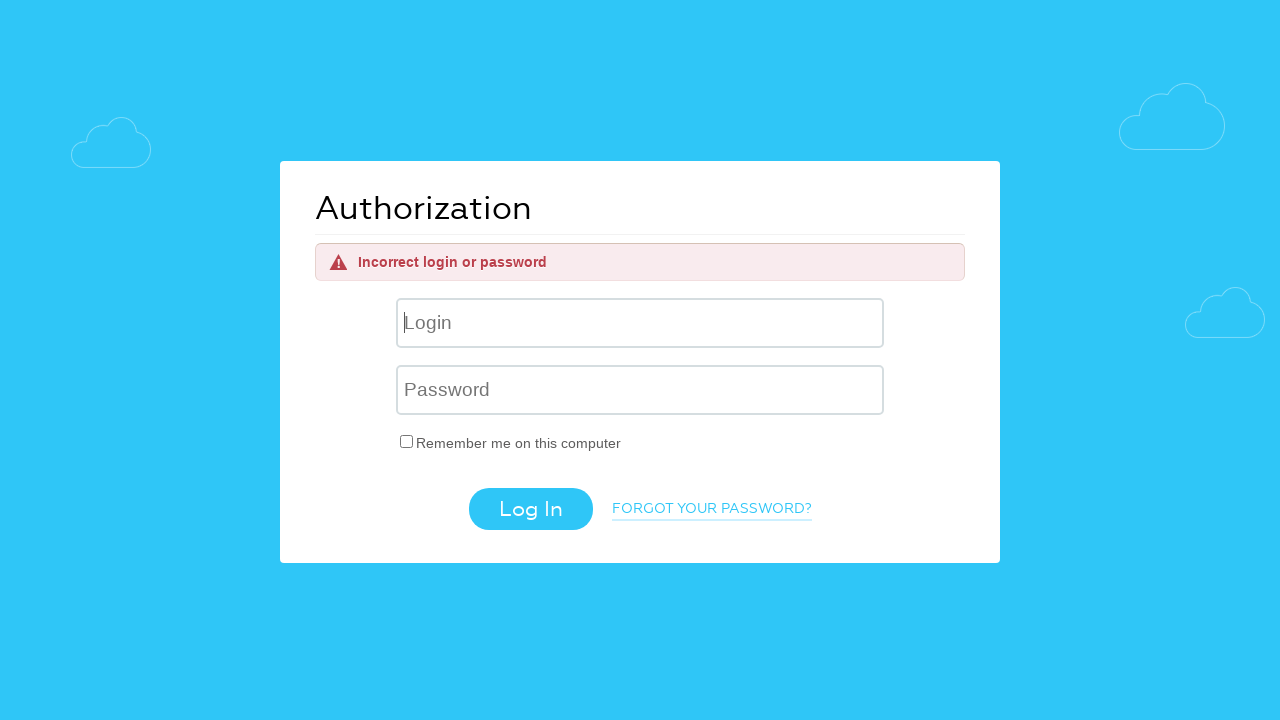

Warning message appeared on screen
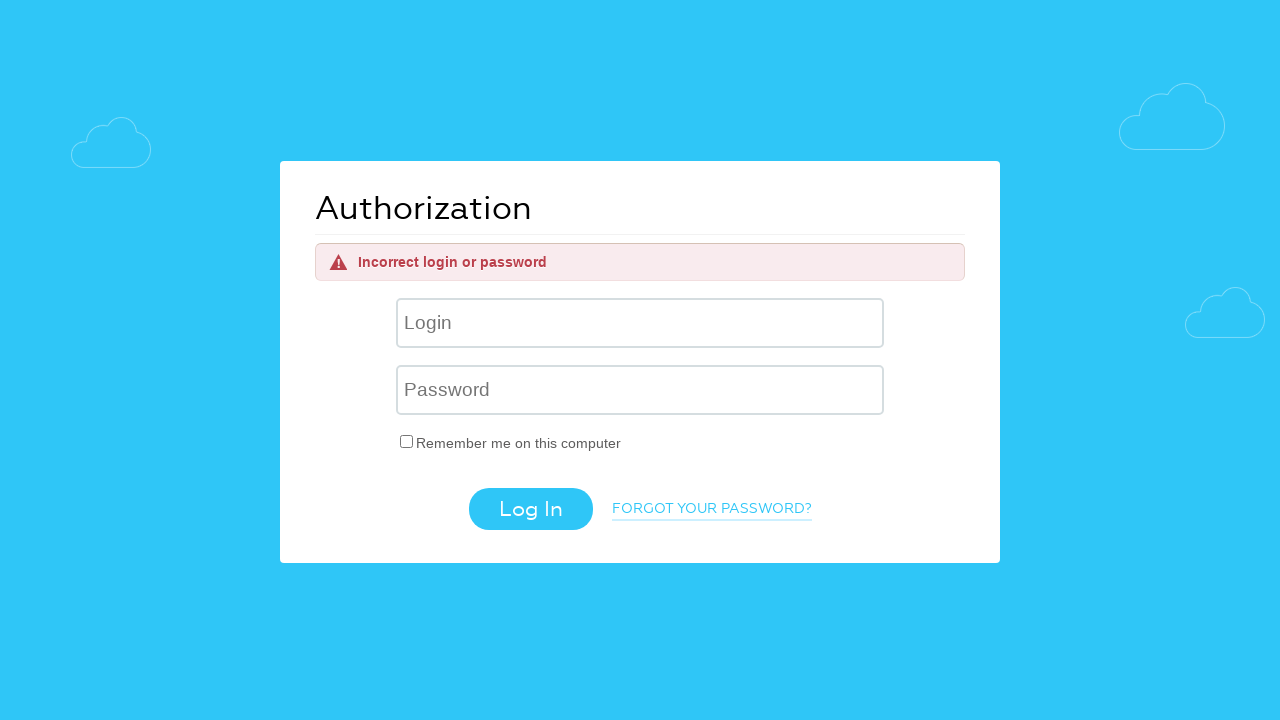

Retrieved and printed warning message text content
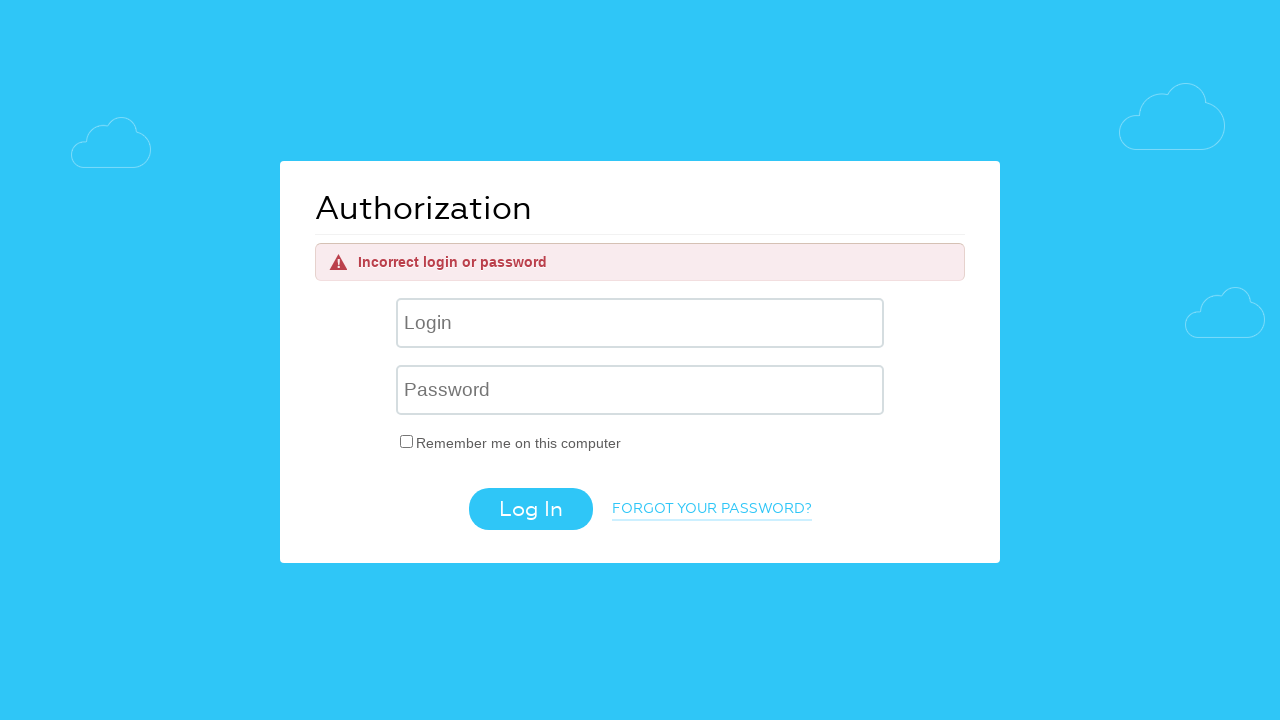

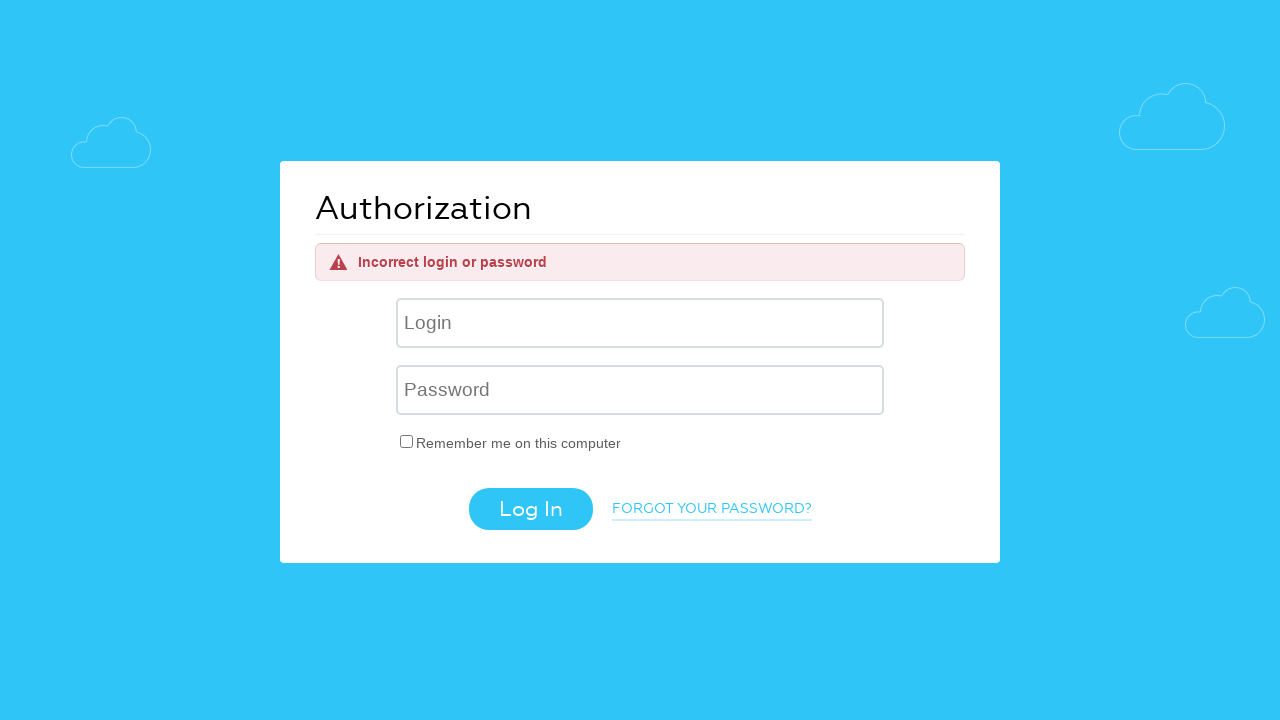